Tests adding and removing elements dynamically on the page

Starting URL: http://the-internet.herokuapp.com/

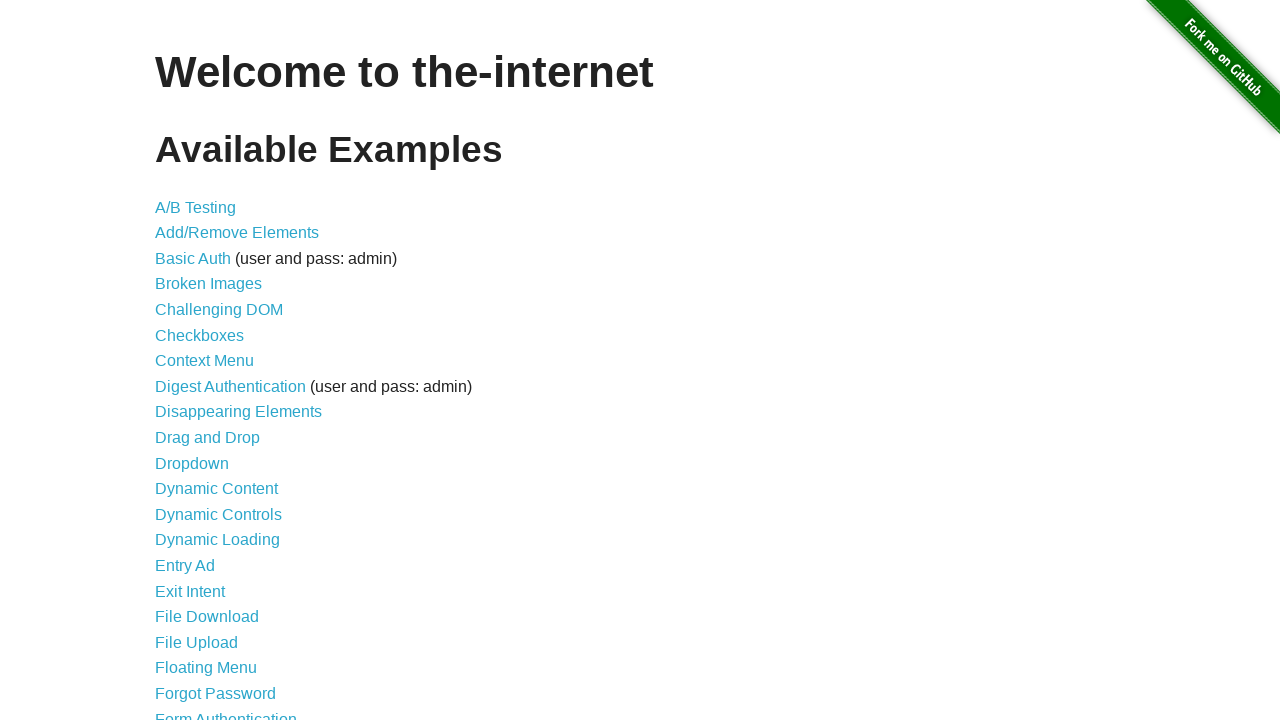

Clicked on Add/Remove Elements link at (237, 233) on a[href='/add_remove_elements/']
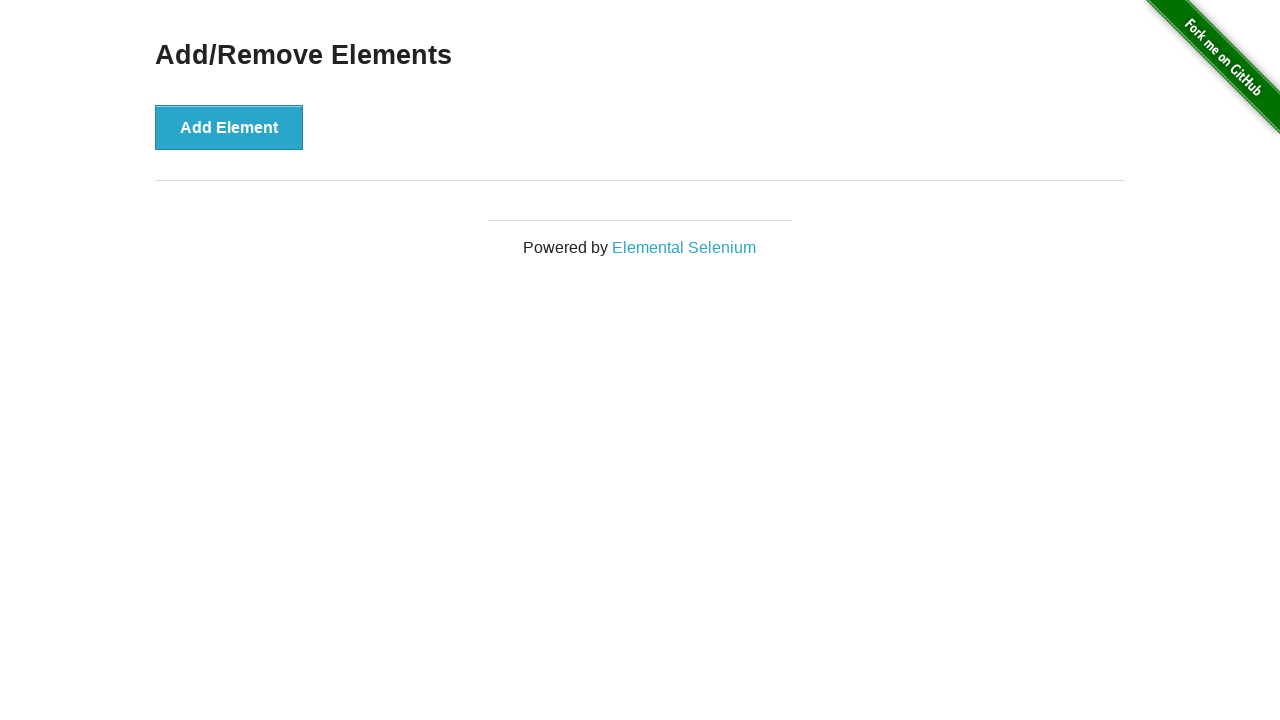

Clicked Add Element button at (229, 127) on #content > div > button
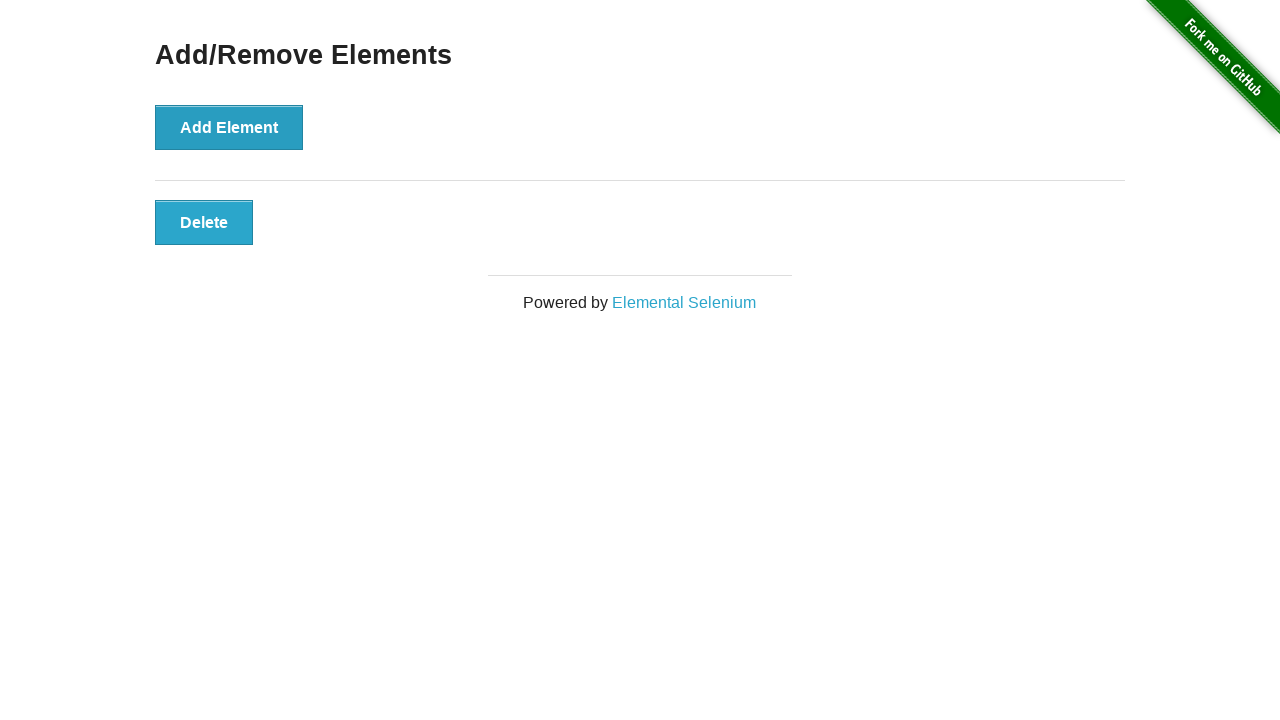

Verified delete button is displayed after adding element
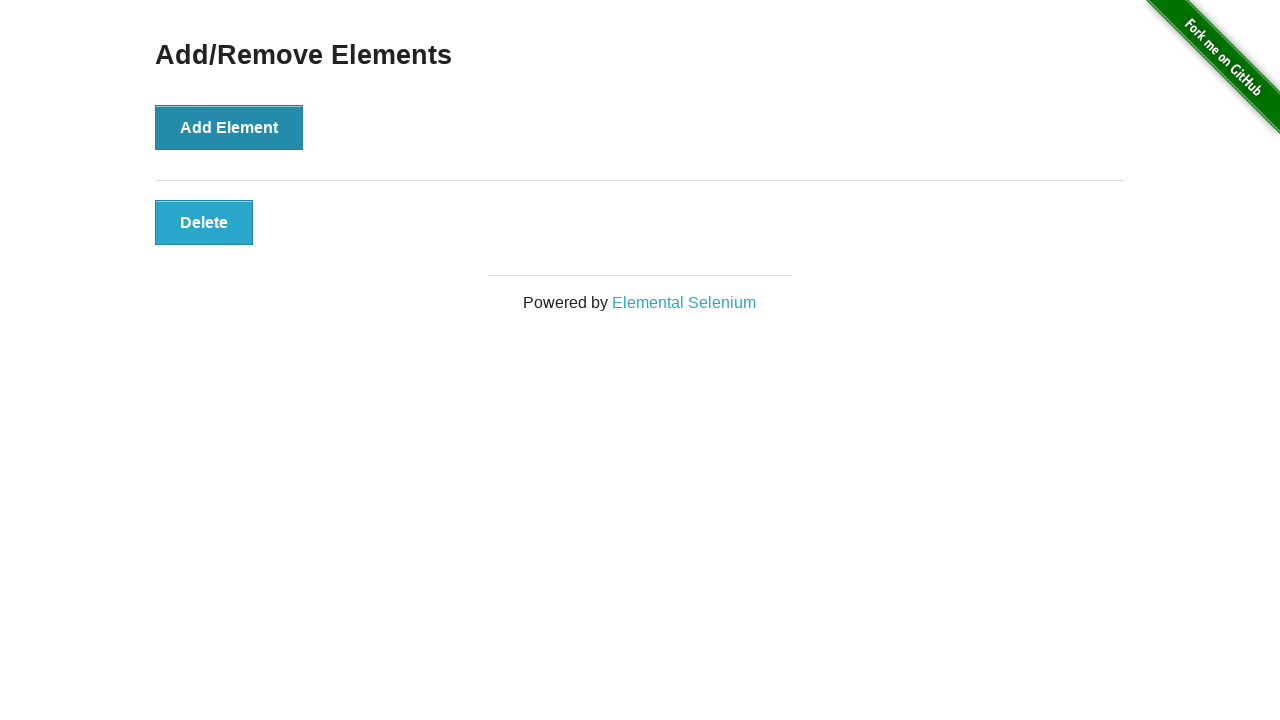

Clicked delete button to remove element at (204, 222) on #elements > button
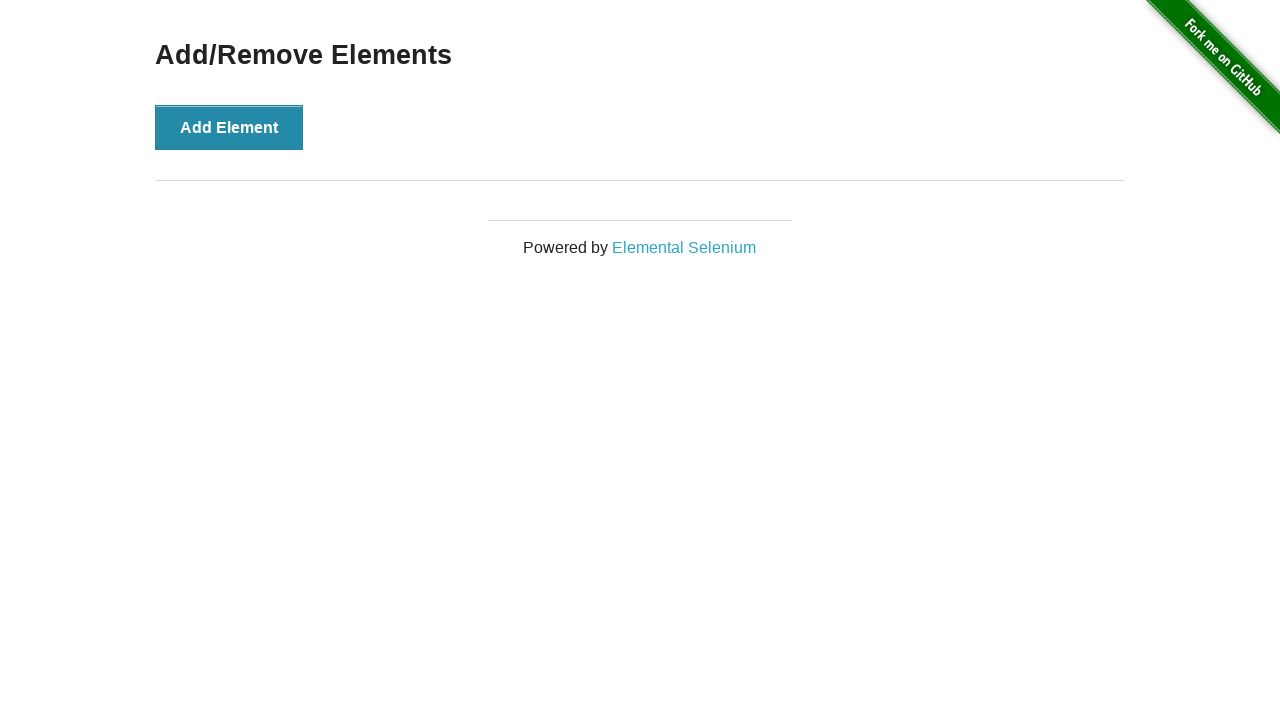

Verified delete button is no longer visible after removal
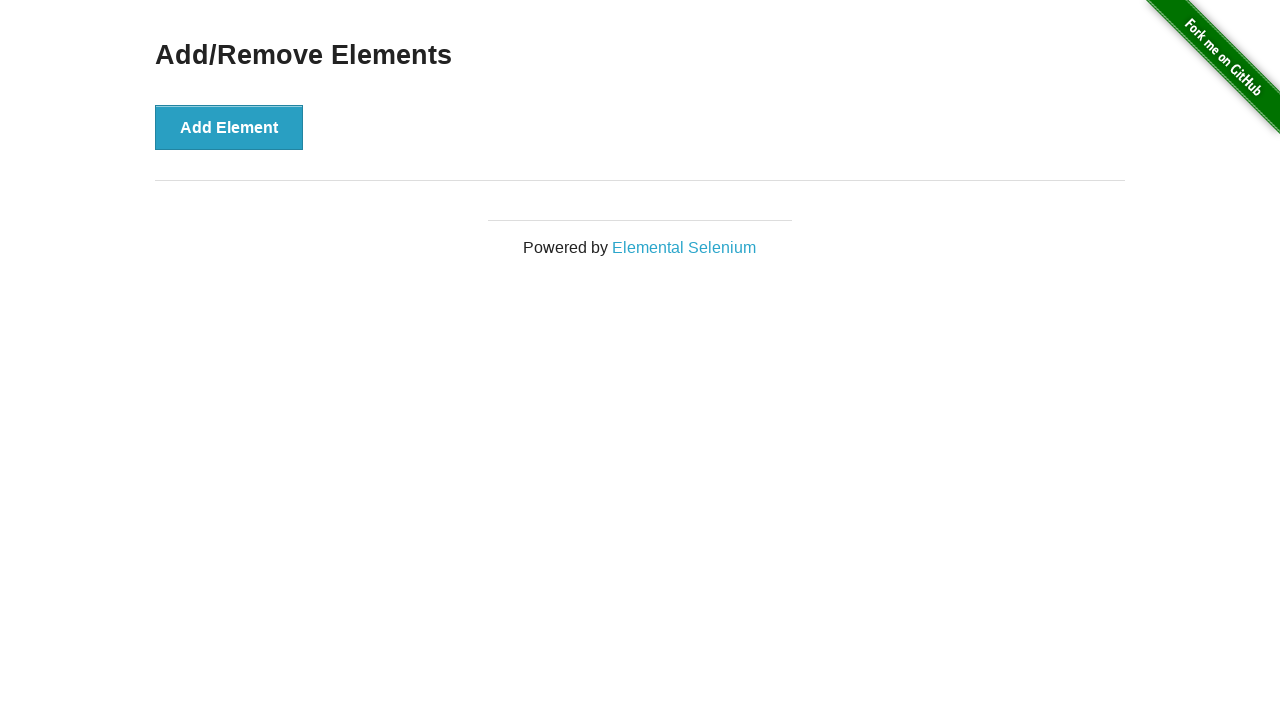

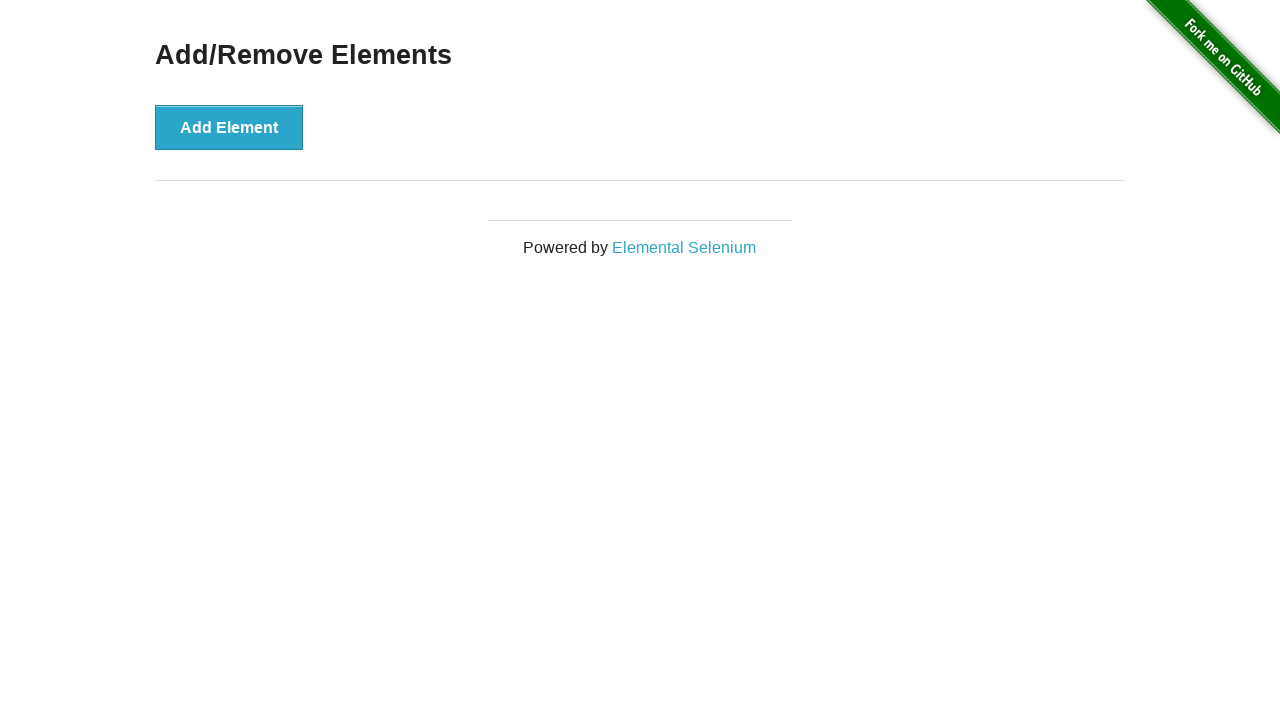